Tests drag and drop functionality by dragging an image element into a box element

Starting URL: https://formy-project.herokuapp.com/dragdrop

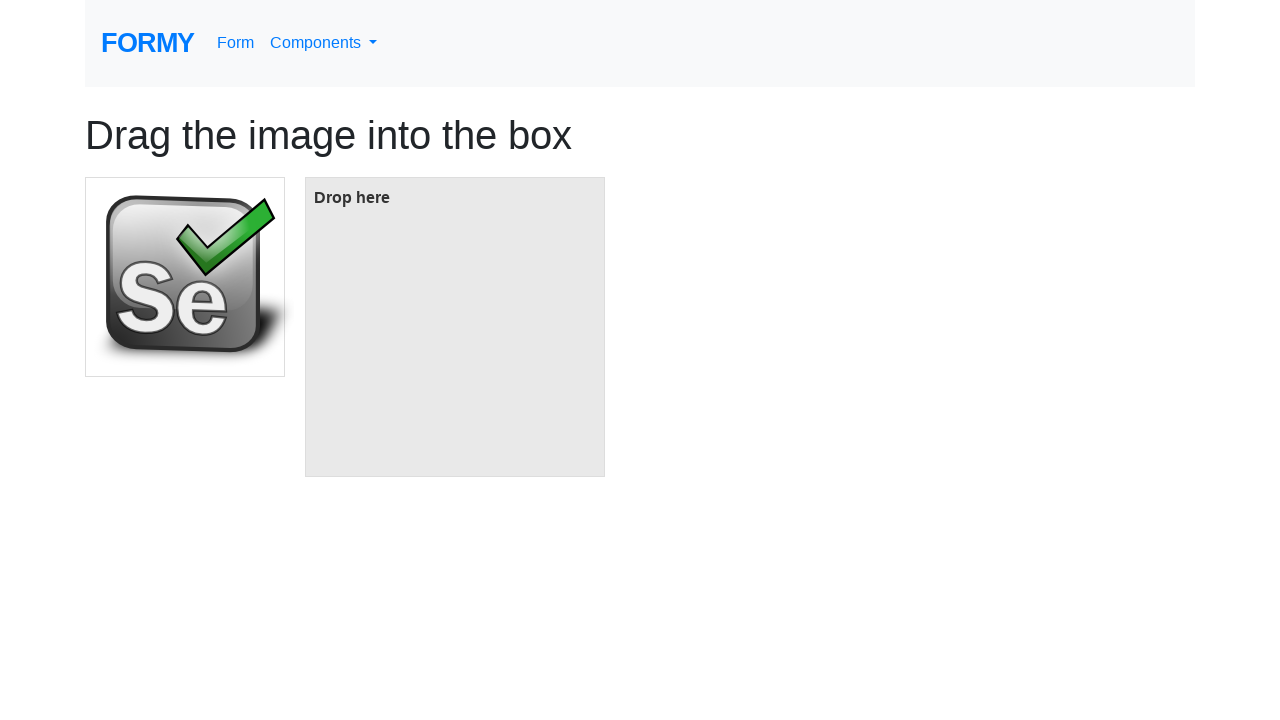

Located image element to drag
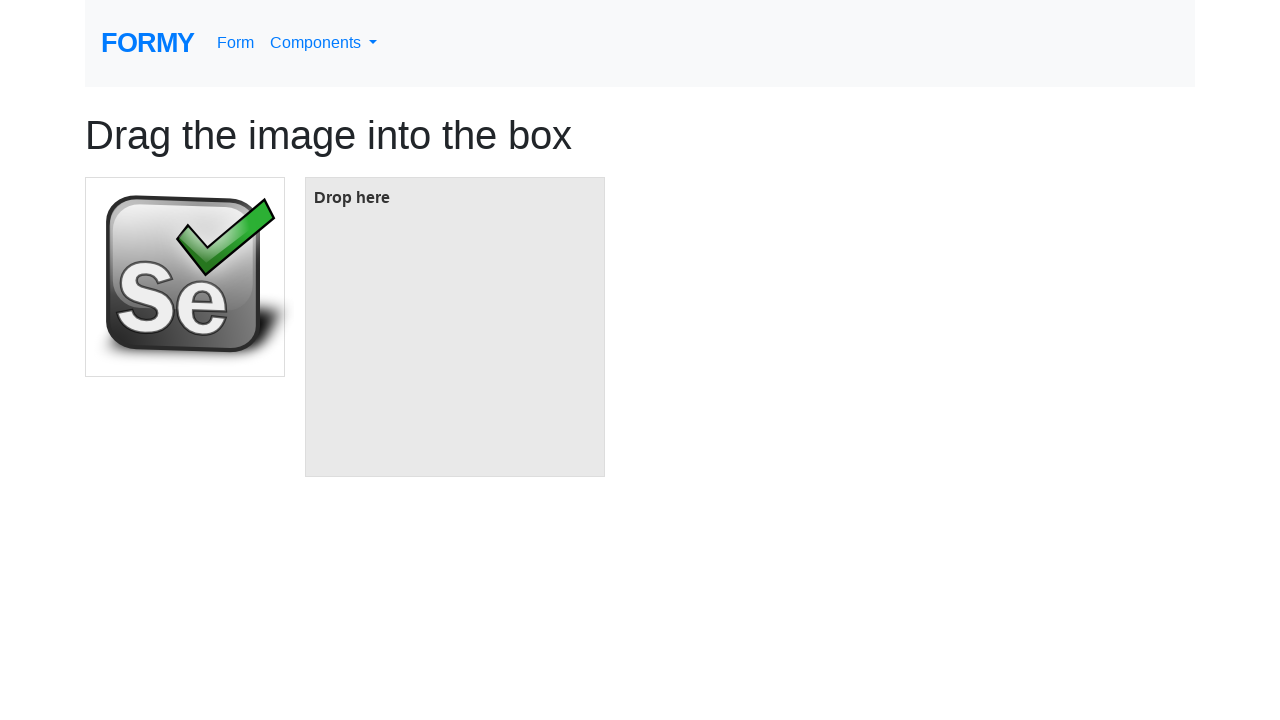

Located box element as drop target
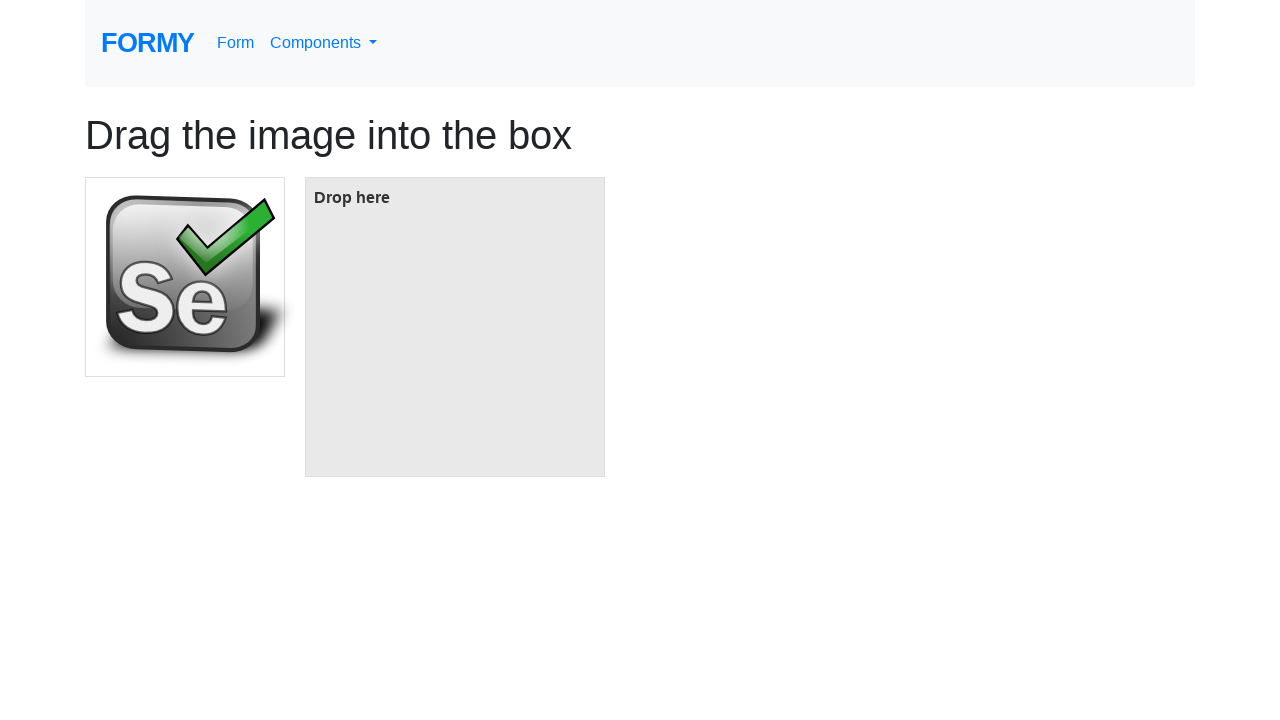

Dragged image element into box element at (455, 327)
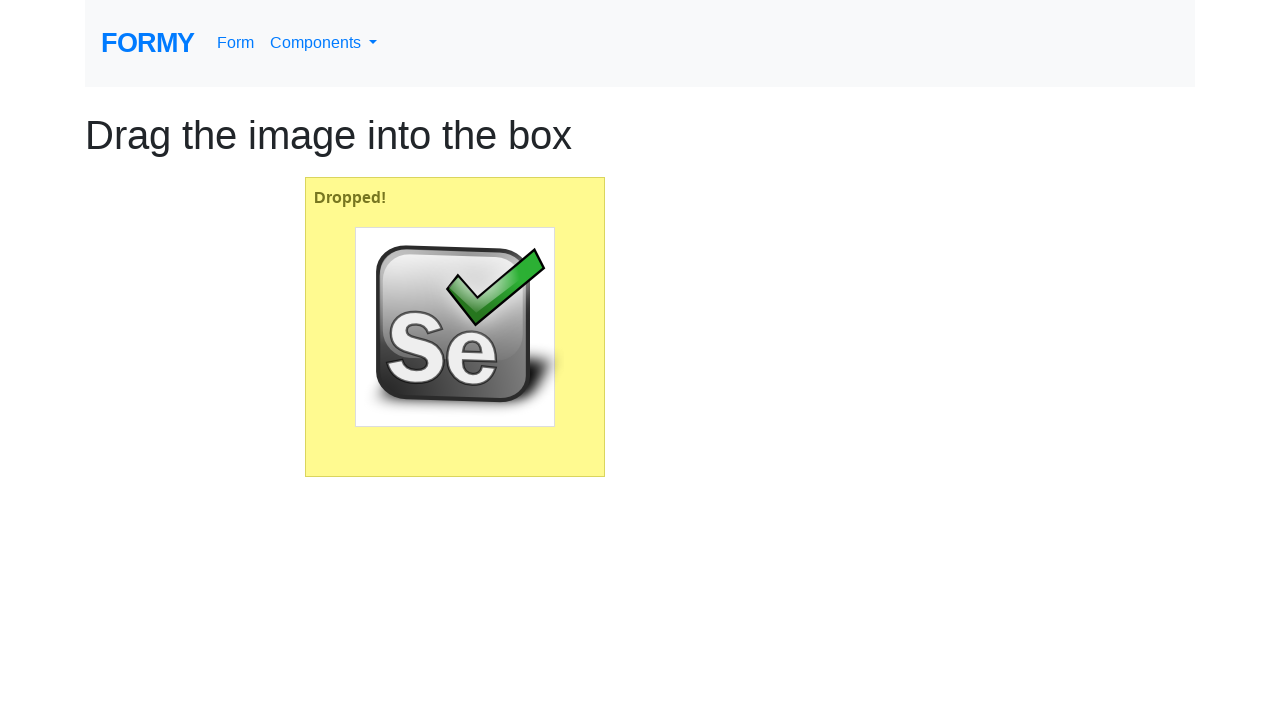

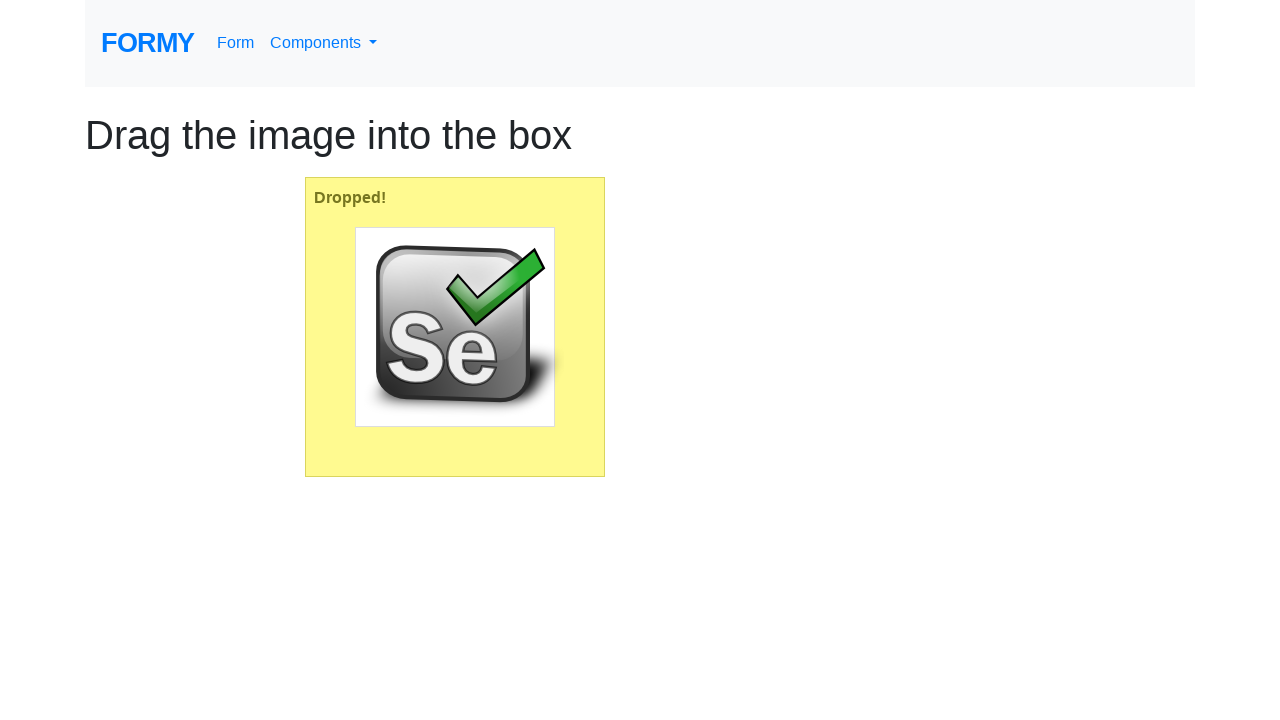